Tests dynamic controls functionality by checking textbox enabled state, clicking a toggle button to enable/disable the textbox, and verifying the state change

Starting URL: https://v1.training-support.net/selenium/dynamic-controls

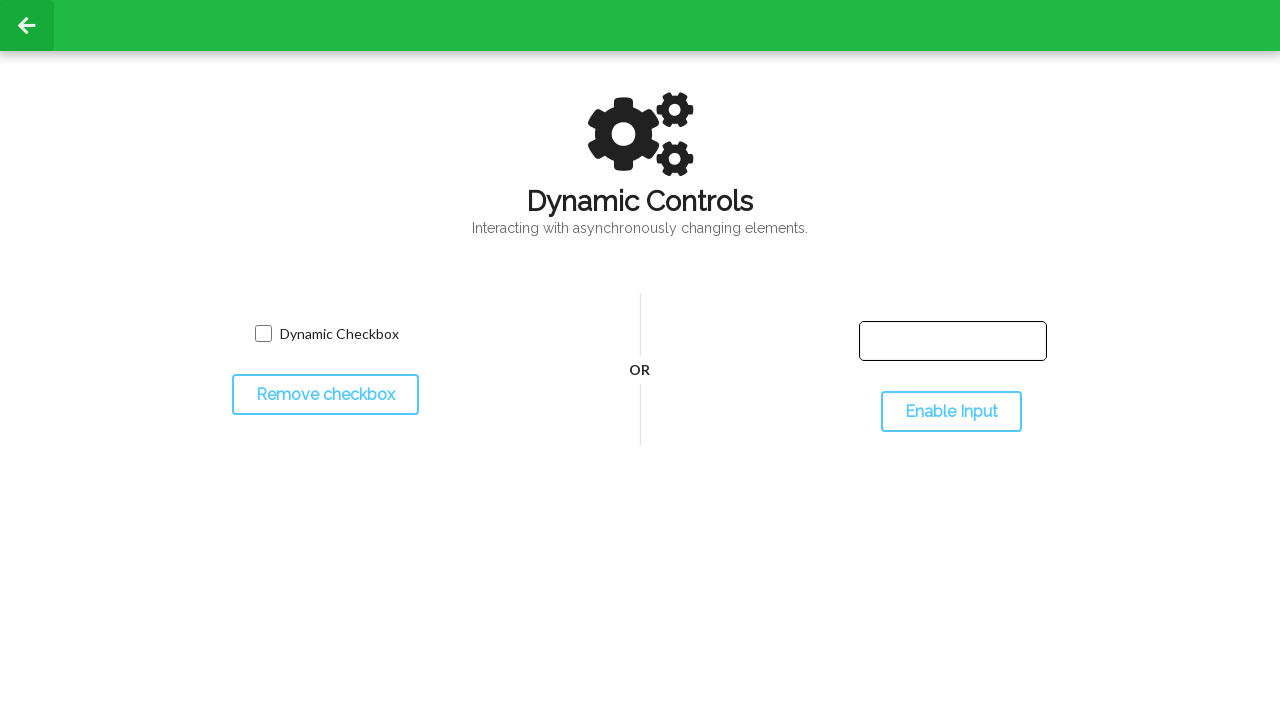

Located the textbox element
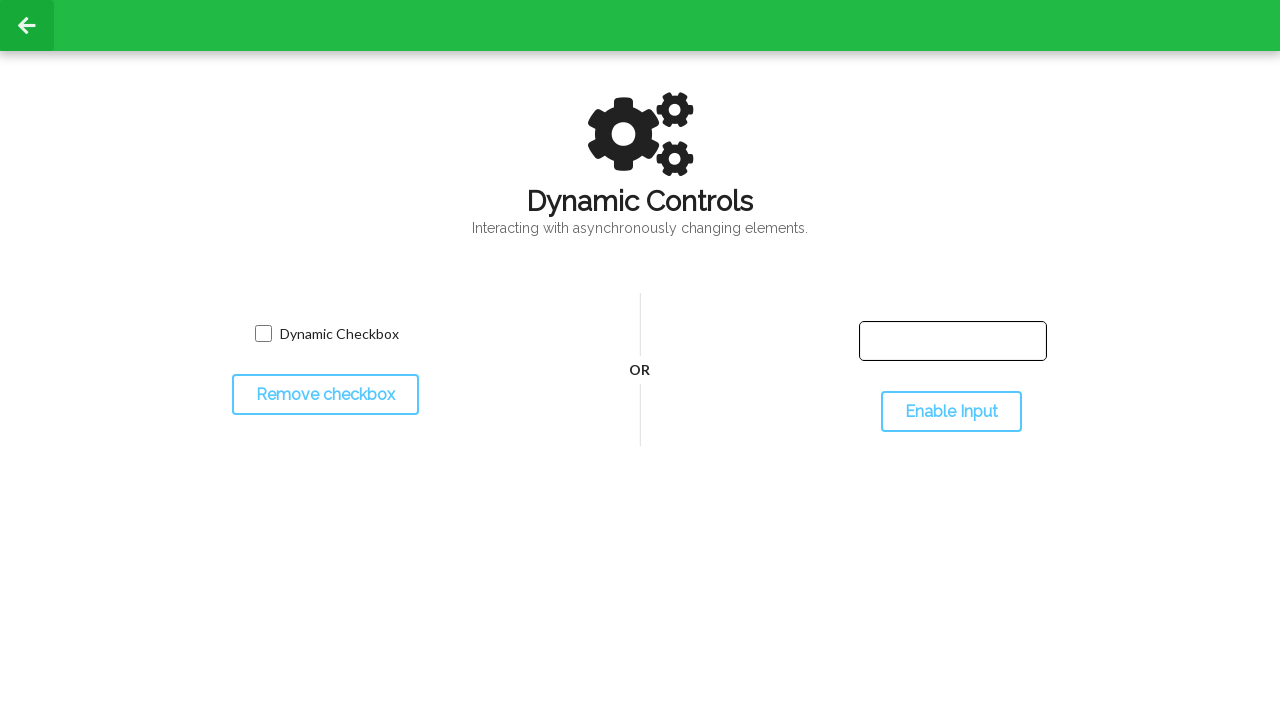

Clicked the toggle input button to enable/disable textbox at (951, 412) on #toggleInput
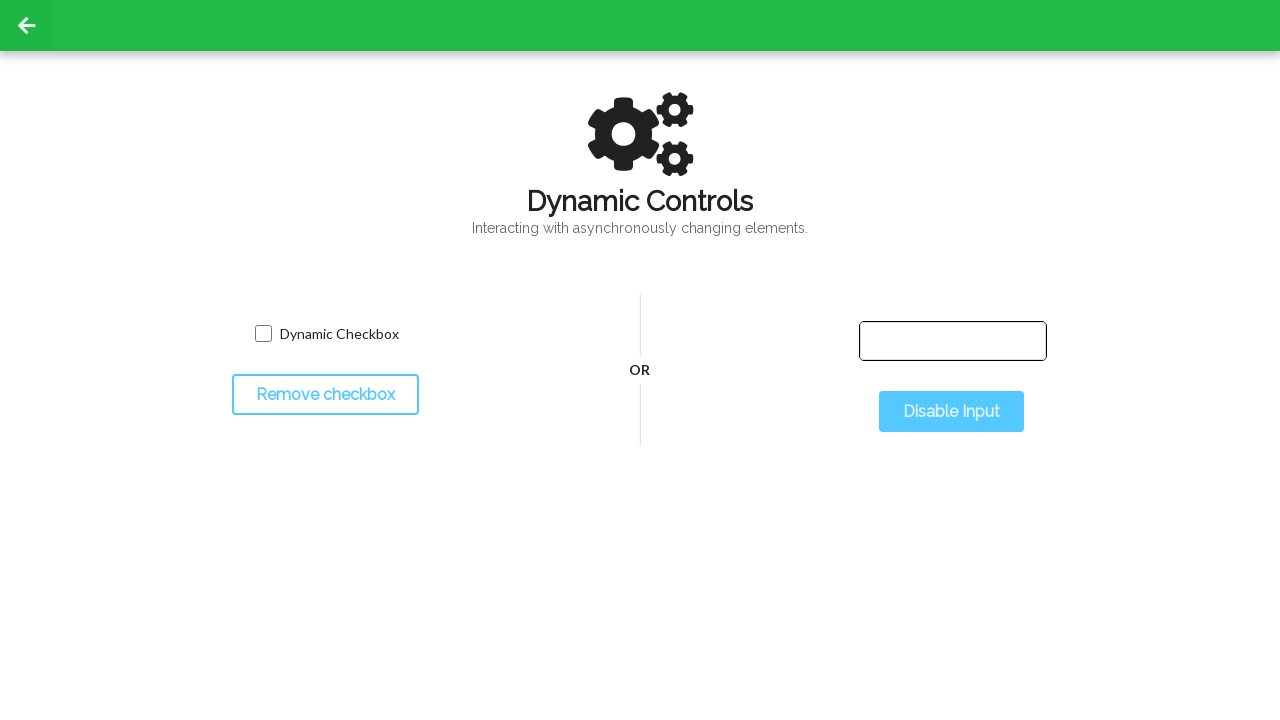

Textbox state changed - textbox is now enabled
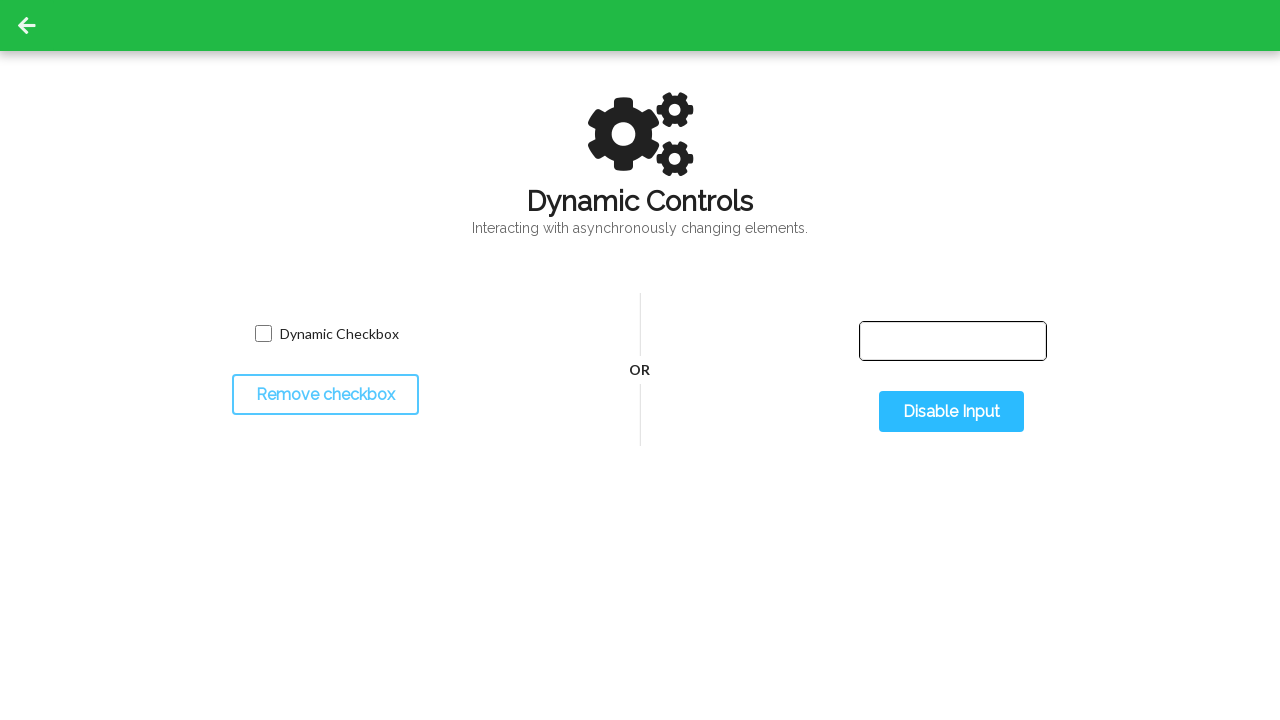

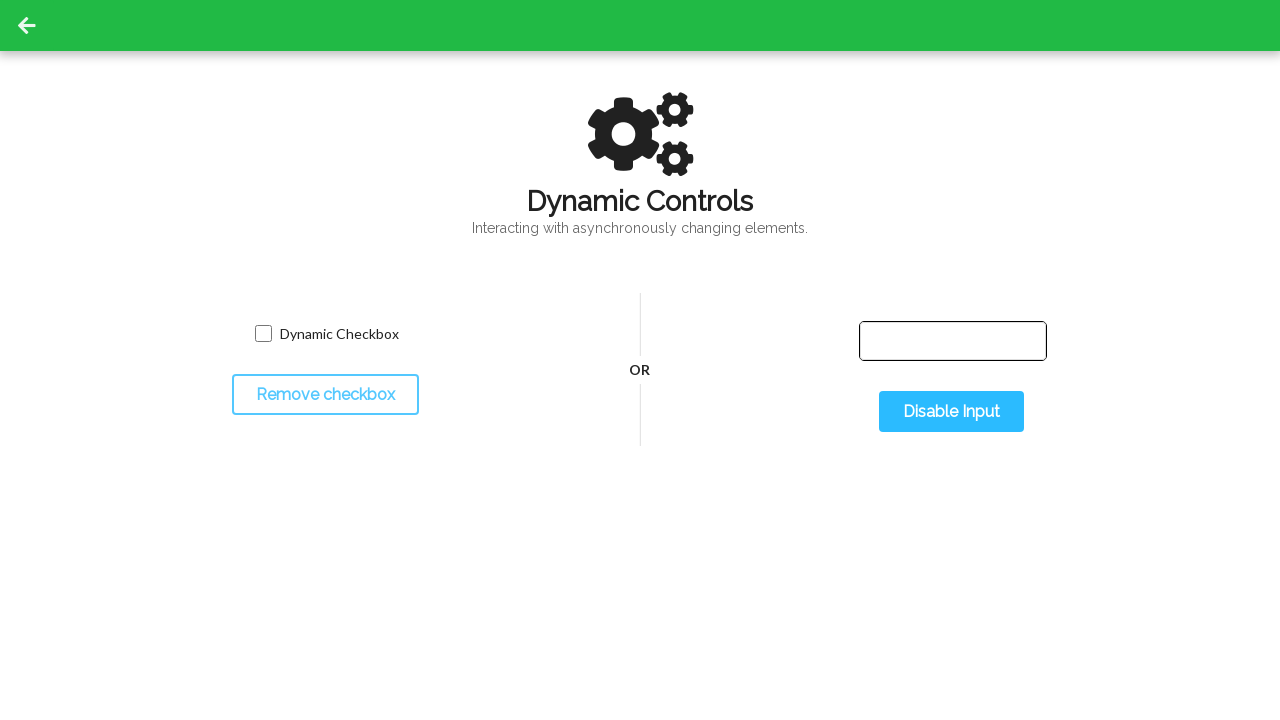